Tests sending a space key press to a specific element and verifies that the page displays the correct key that was pressed.

Starting URL: http://the-internet.herokuapp.com/key_presses

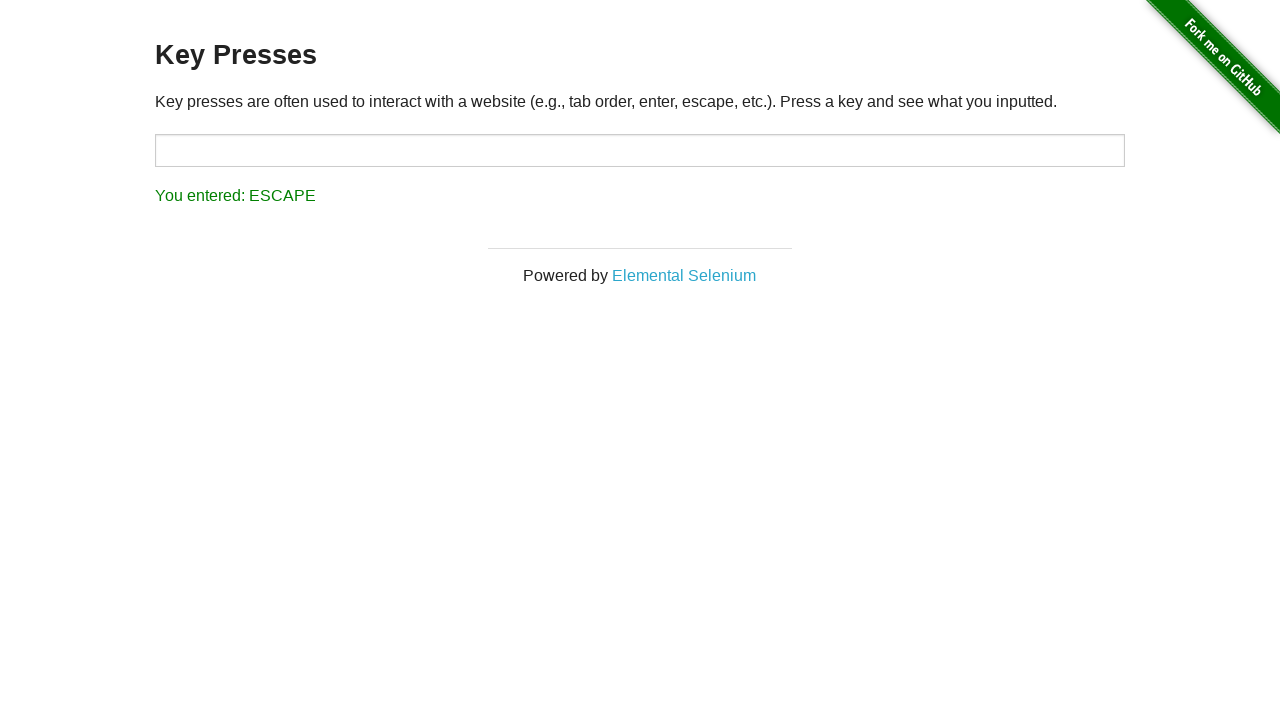

Pressed Space key on target element on #target
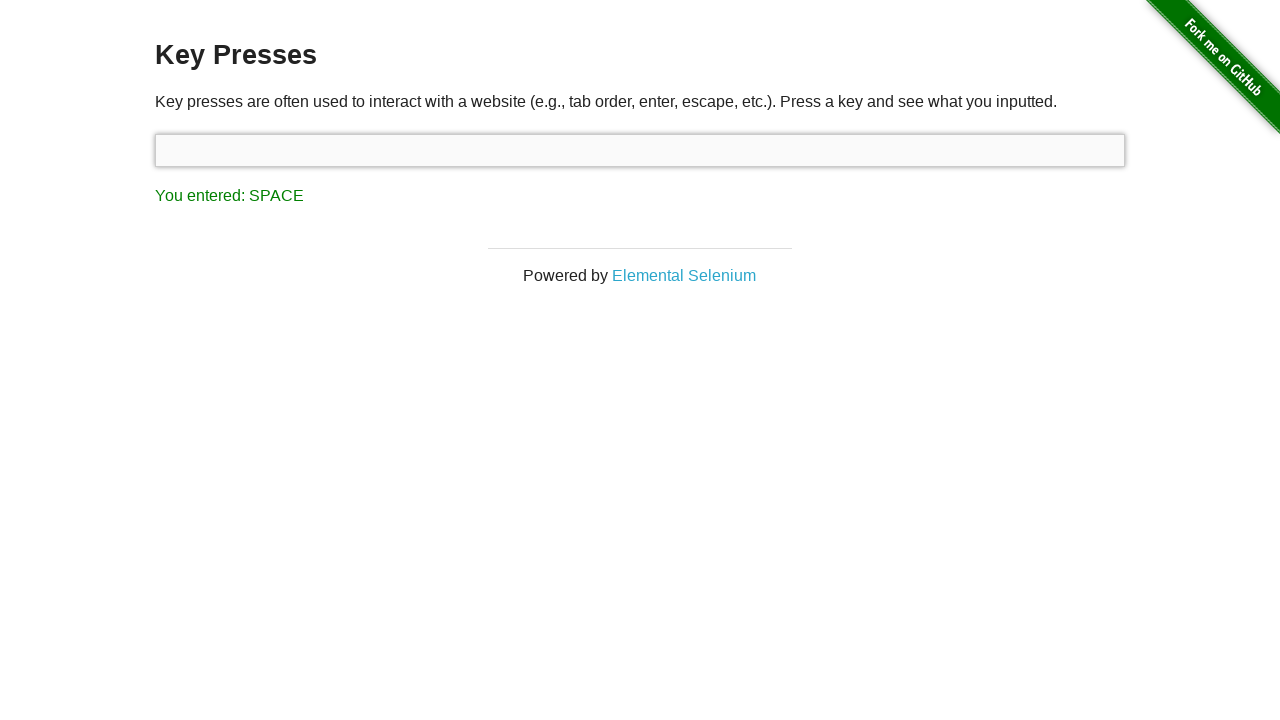

Result element appeared on page
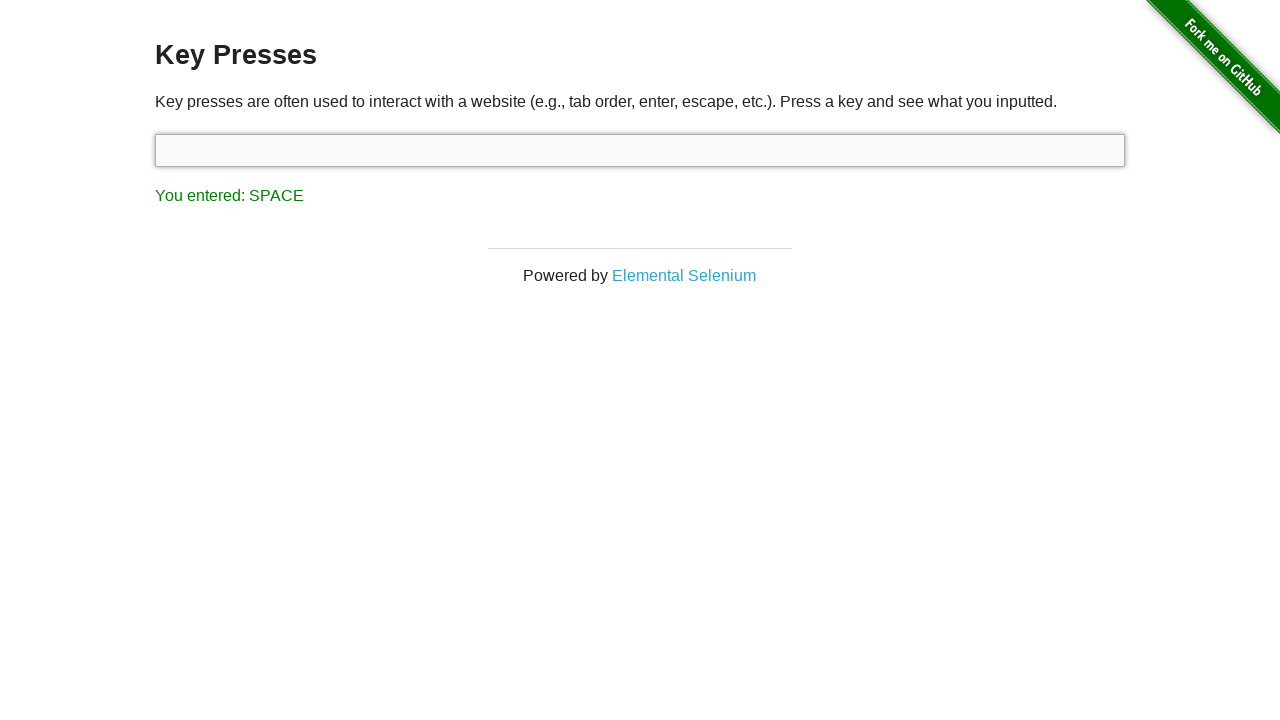

Retrieved text content from result element
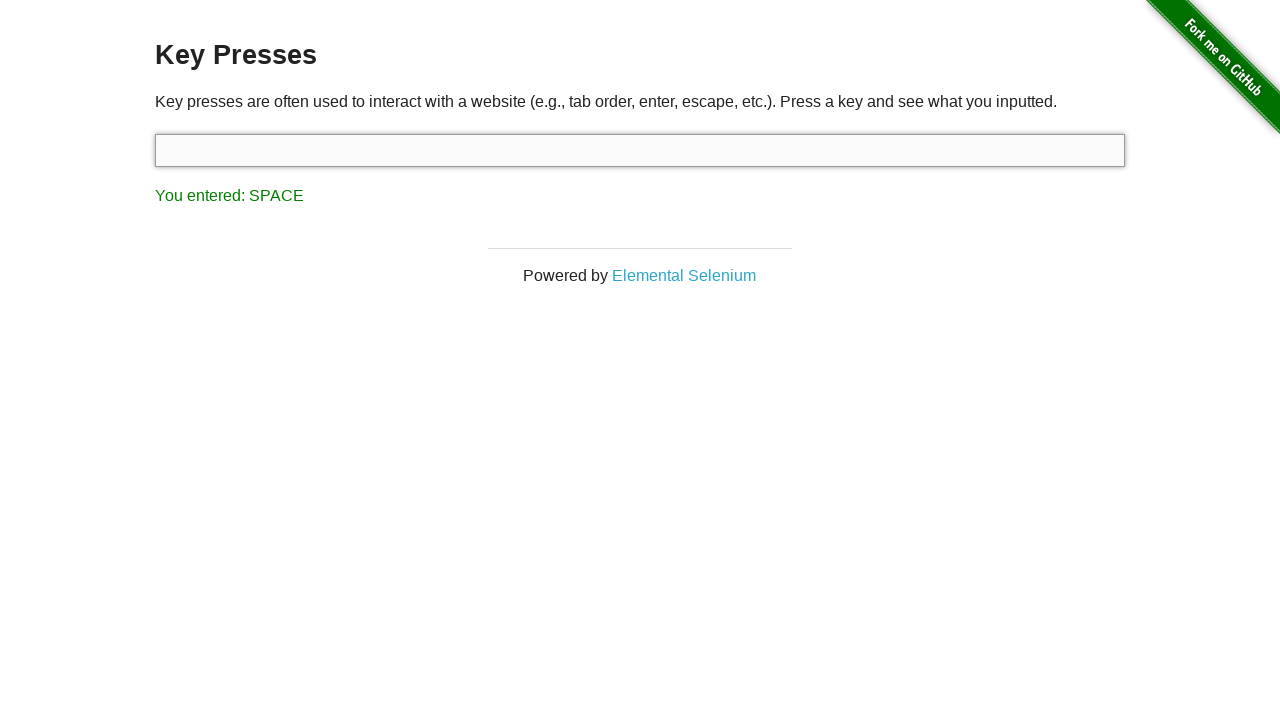

Verified that result text equals 'You entered: SPACE'
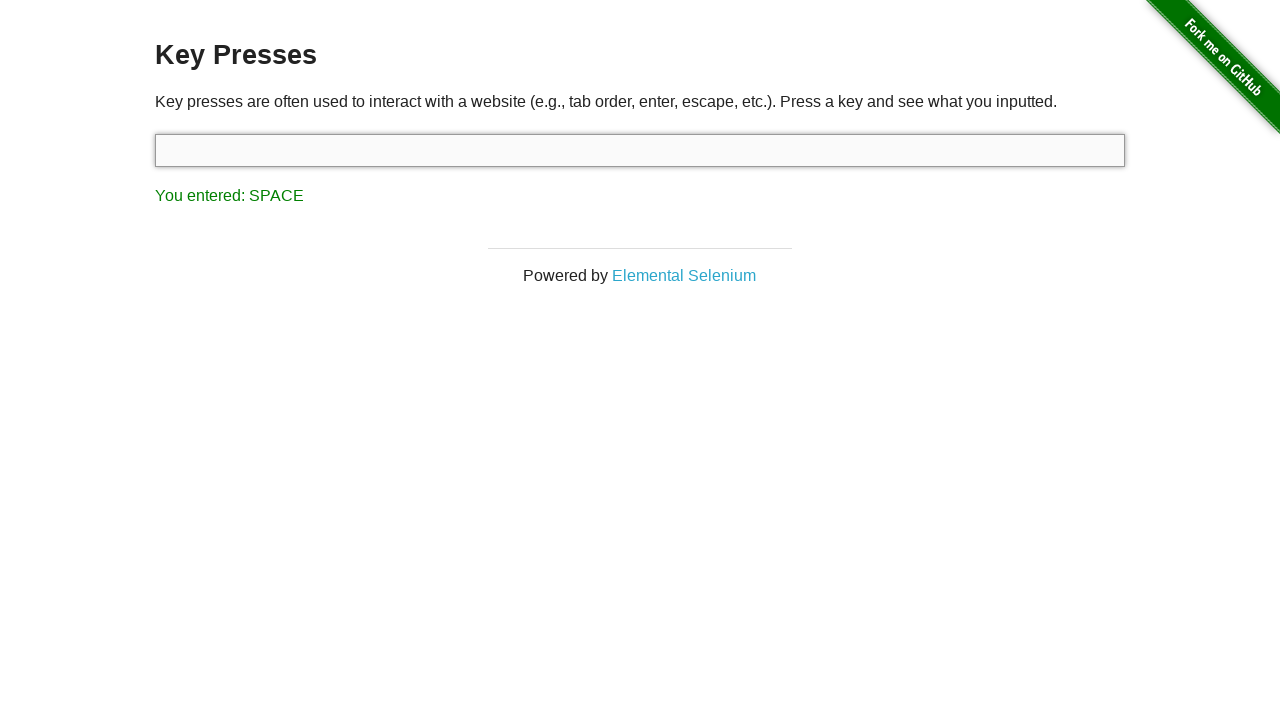

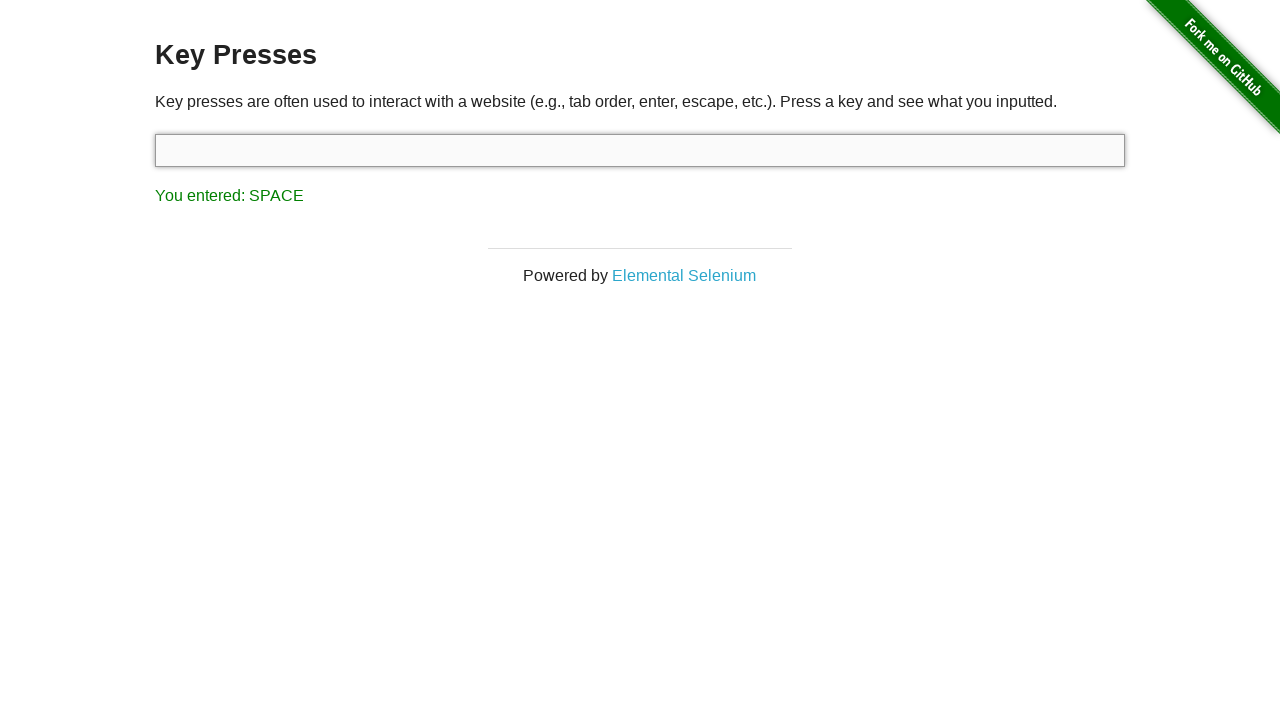